Tests dynamic dropdown/autocomplete functionality by typing a partial value and selecting from the suggestion list

Starting URL: https://rahulshettyacademy.com/AutomationPractice/

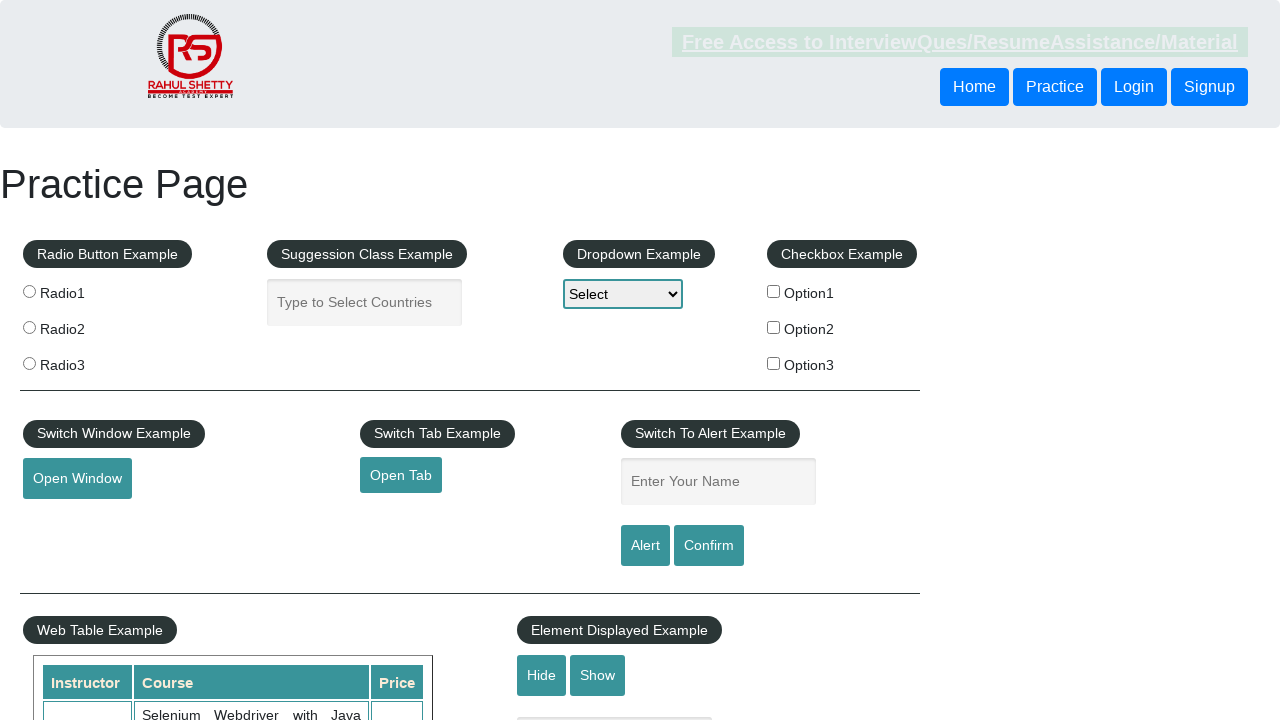

Filled autocomplete field with 'ind' on #autocomplete
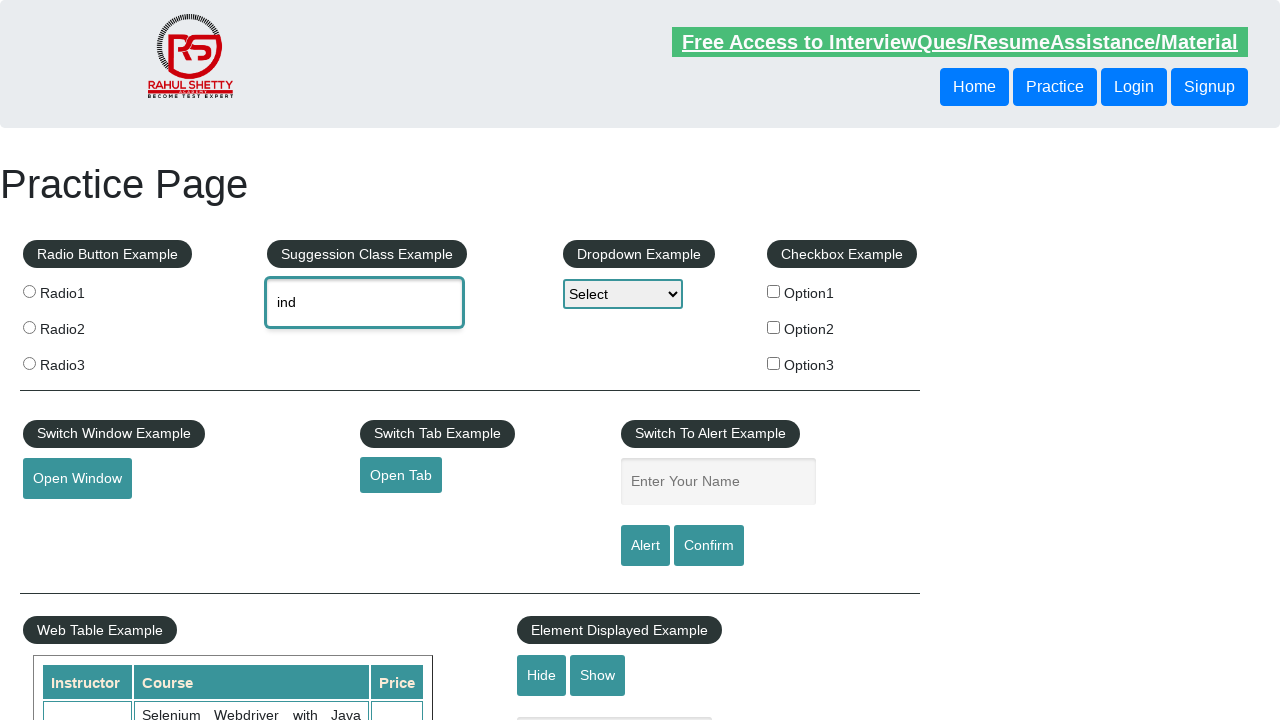

Autocomplete suggestions appeared
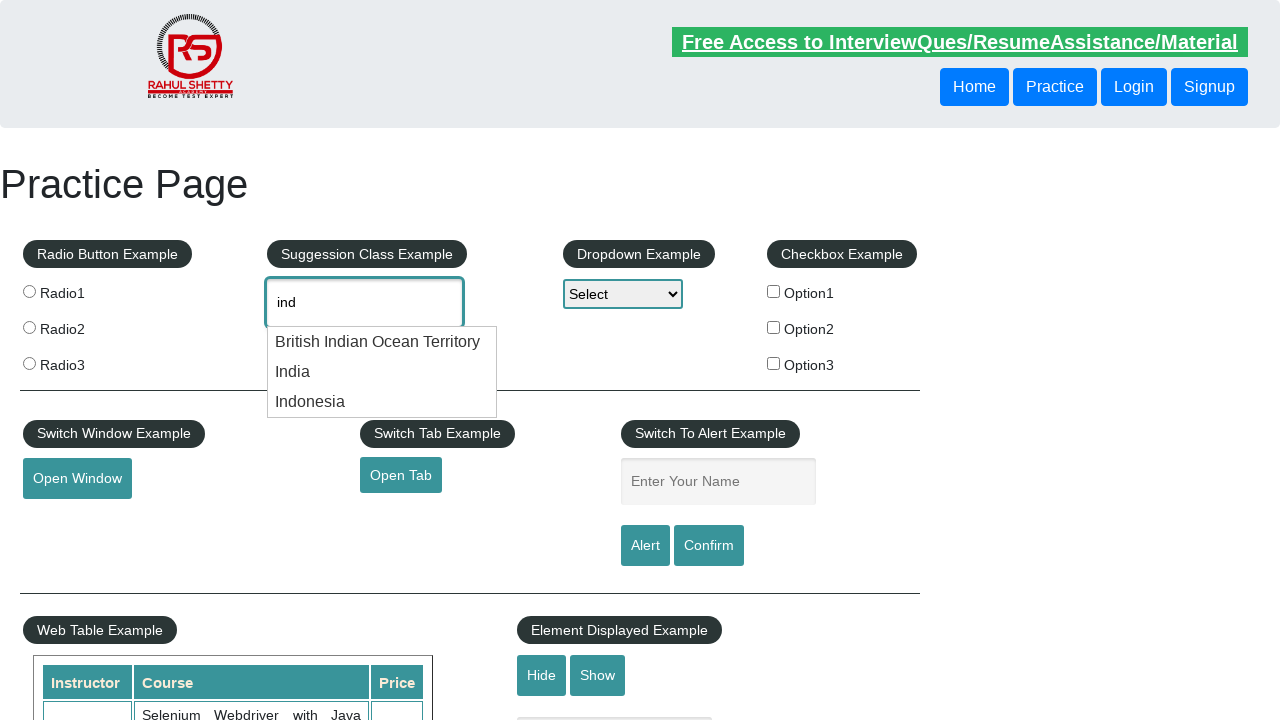

Retrieved all suggestion items from dropdown
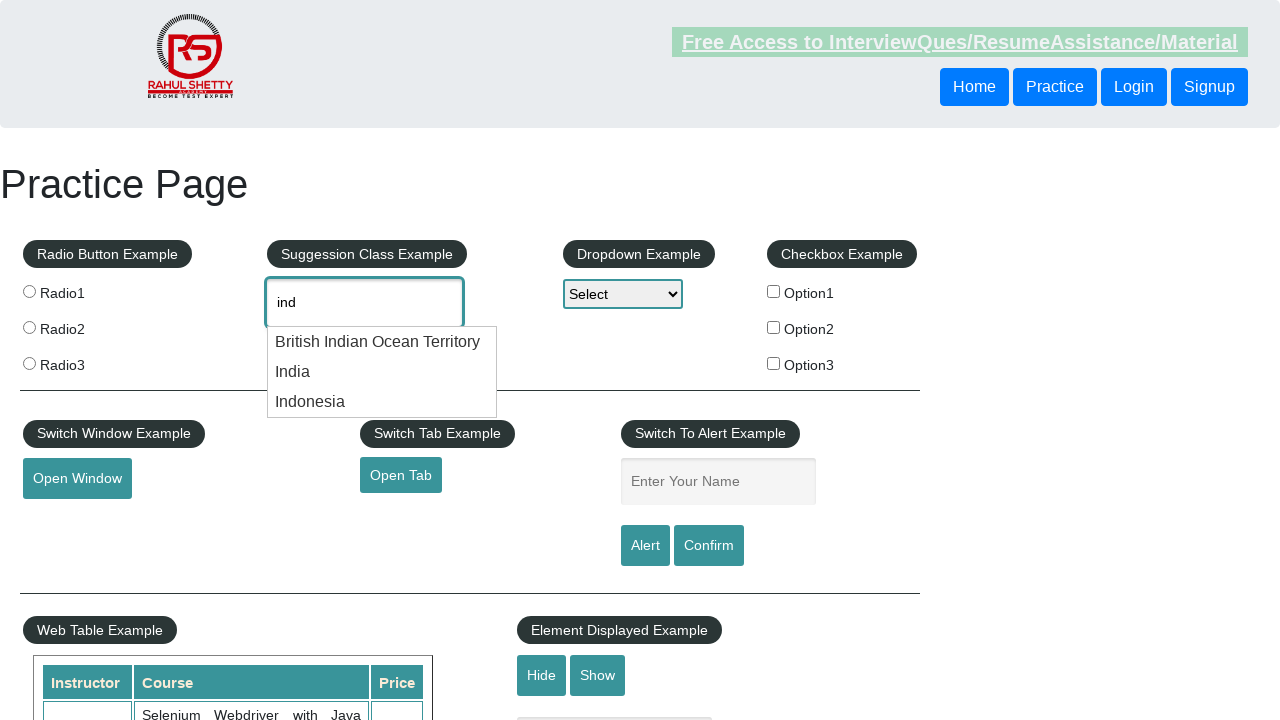

Selected 'India' from dropdown suggestions at (382, 372) on [class='ui-menu-item'] div >> nth=1
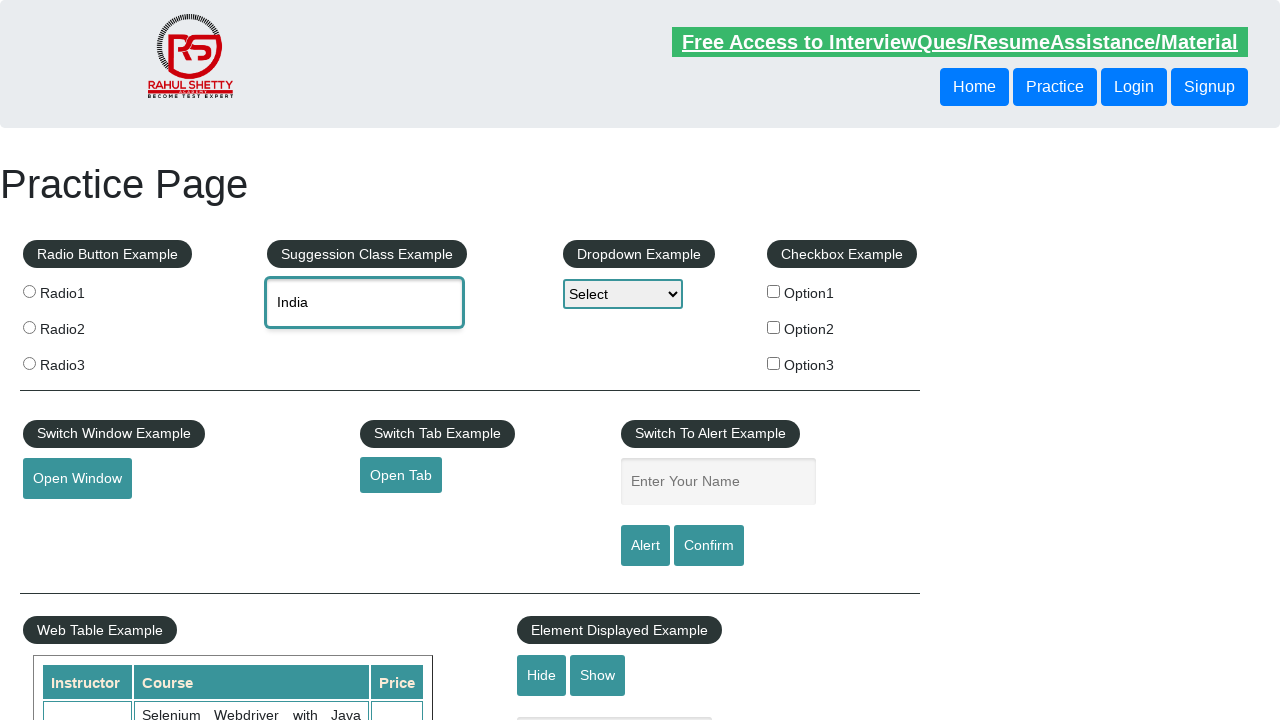

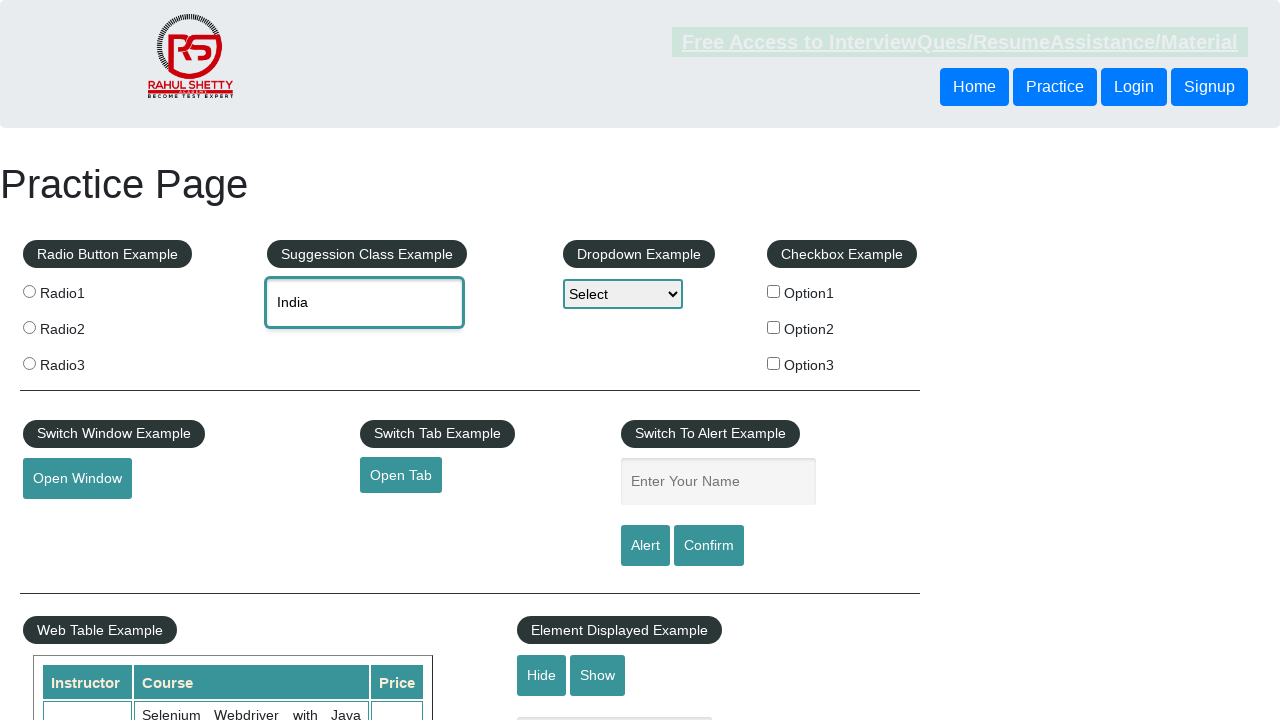